Tests scrolling functionality on a page and within a table, then verifies that the sum of values in a table column matches the displayed total

Starting URL: https://rahulshettyacademy.com/AutomationPractice/

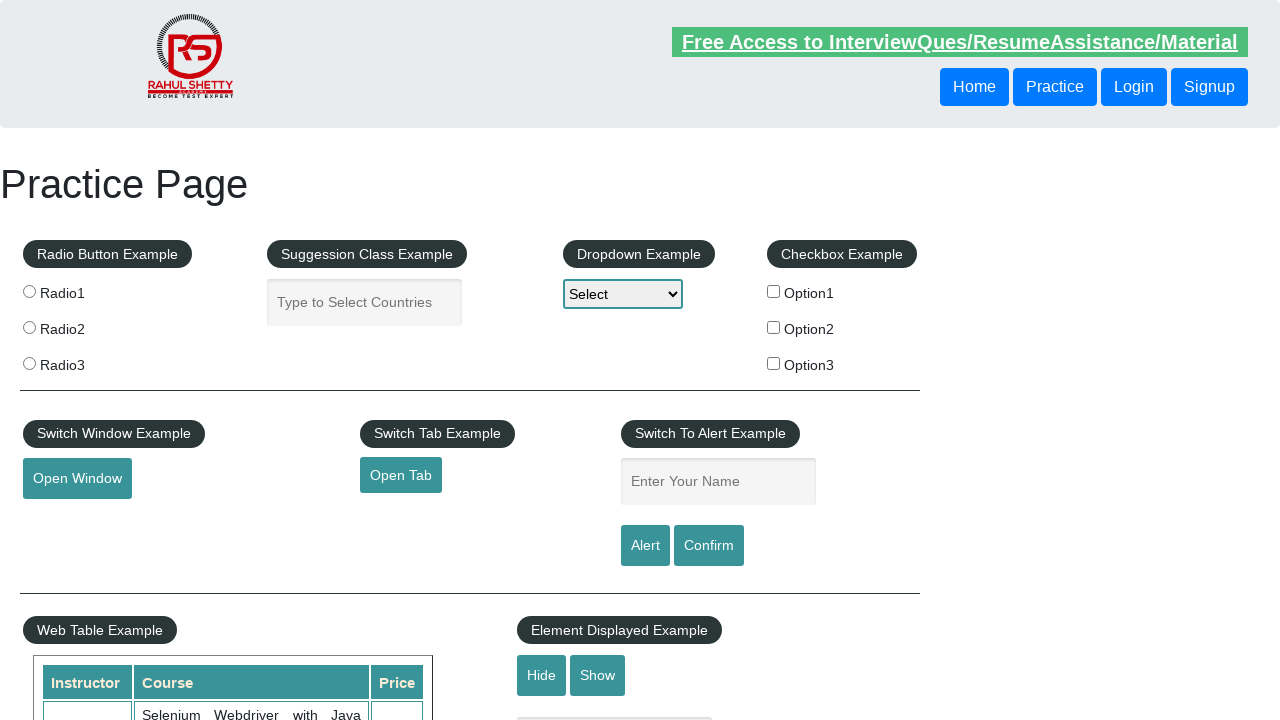

Navigated to AutomationPractice page
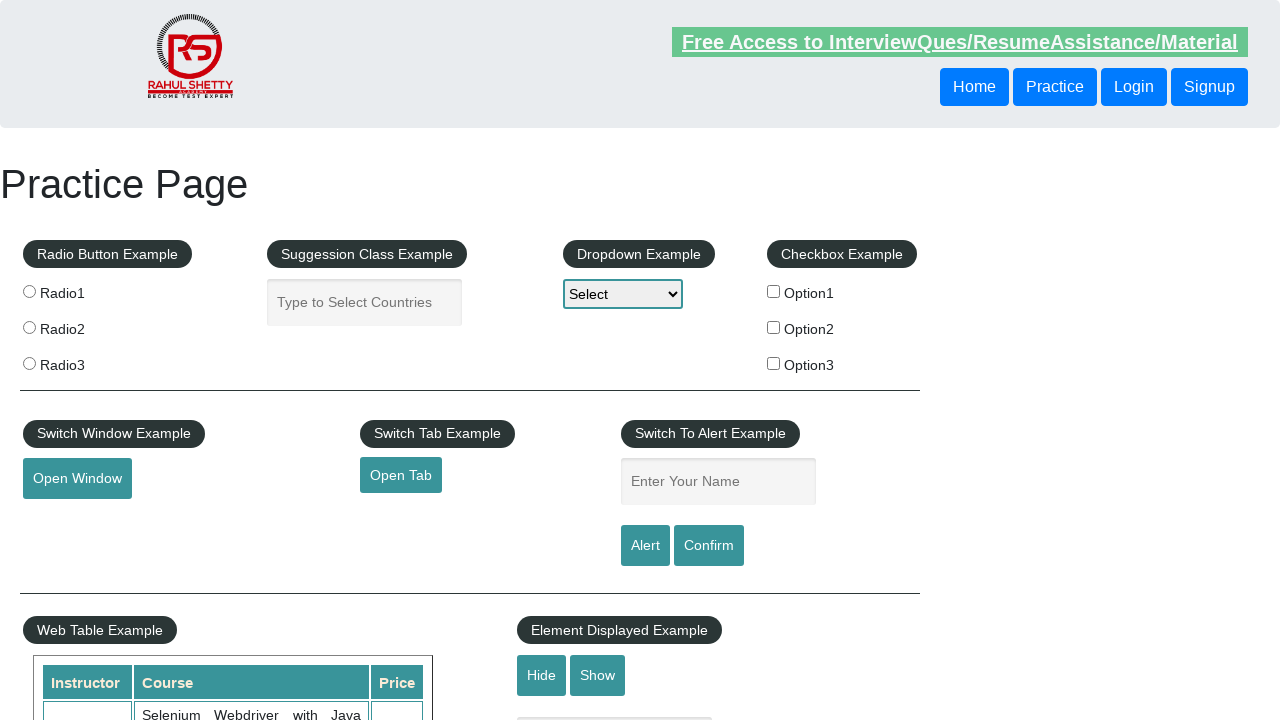

Scrolled down the page by 500 pixels
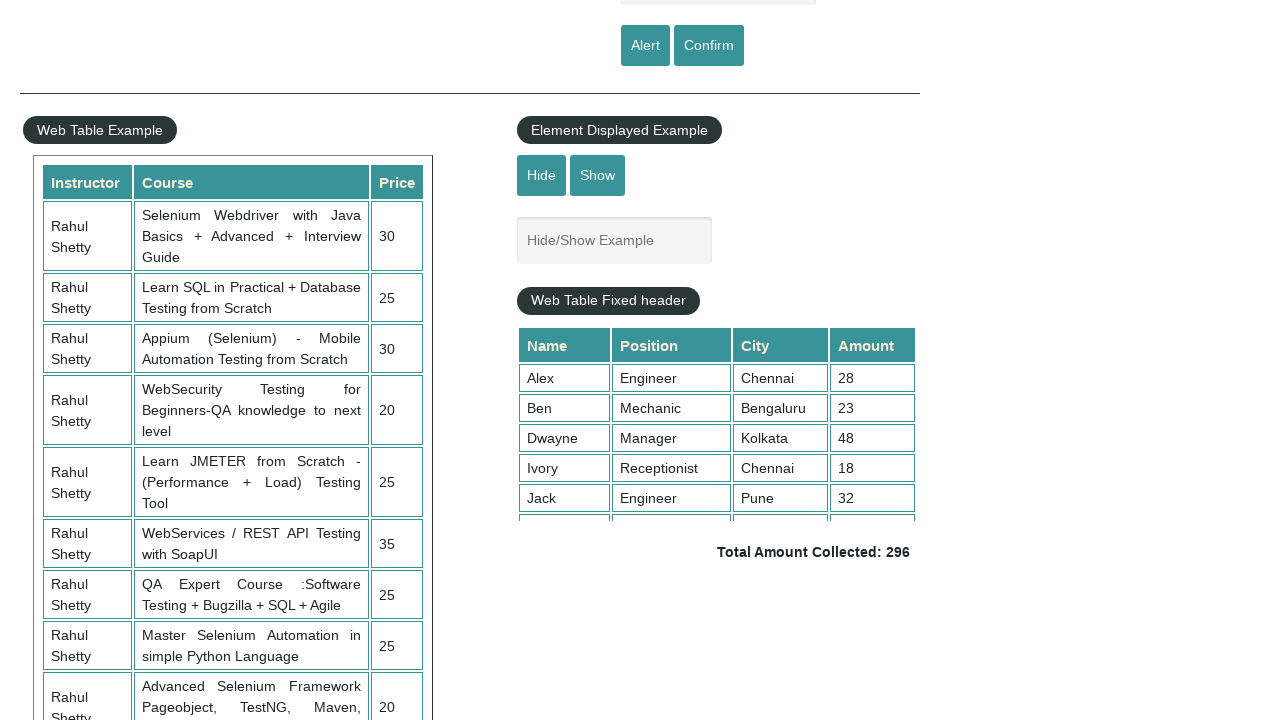

Waited 2 seconds for scroll animation to complete
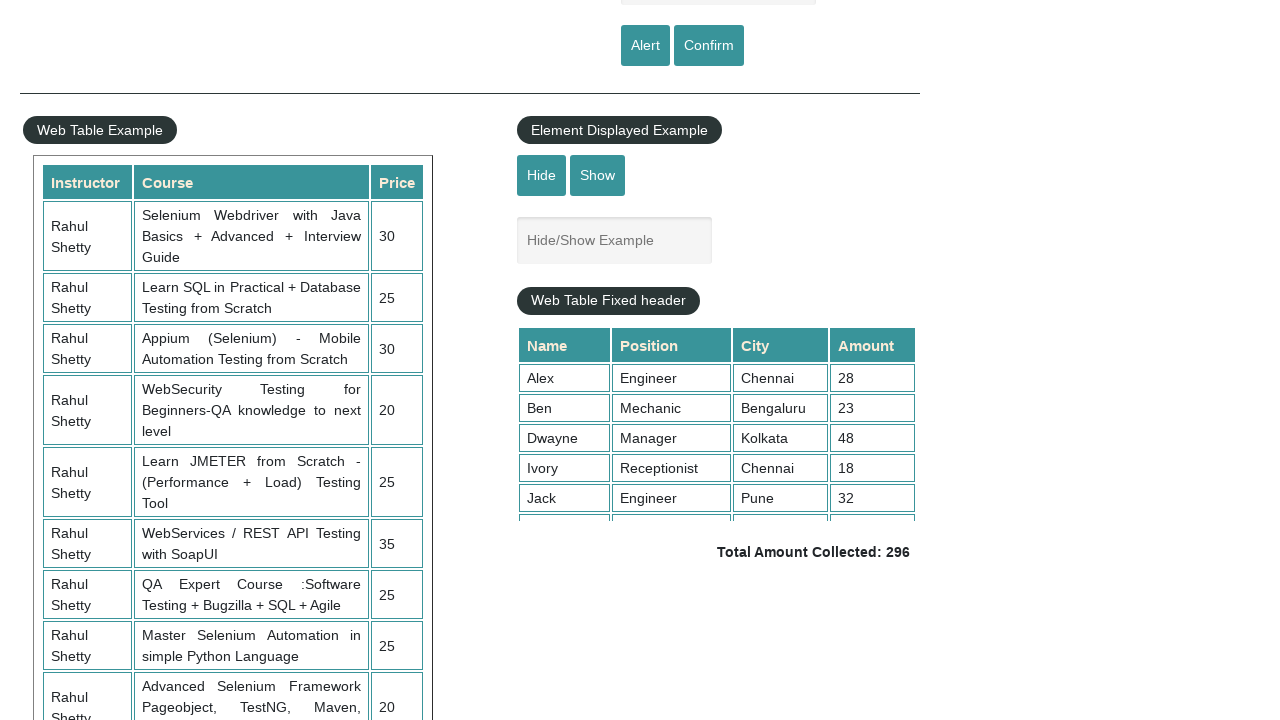

Scrolled within the fixed header table to position 5000
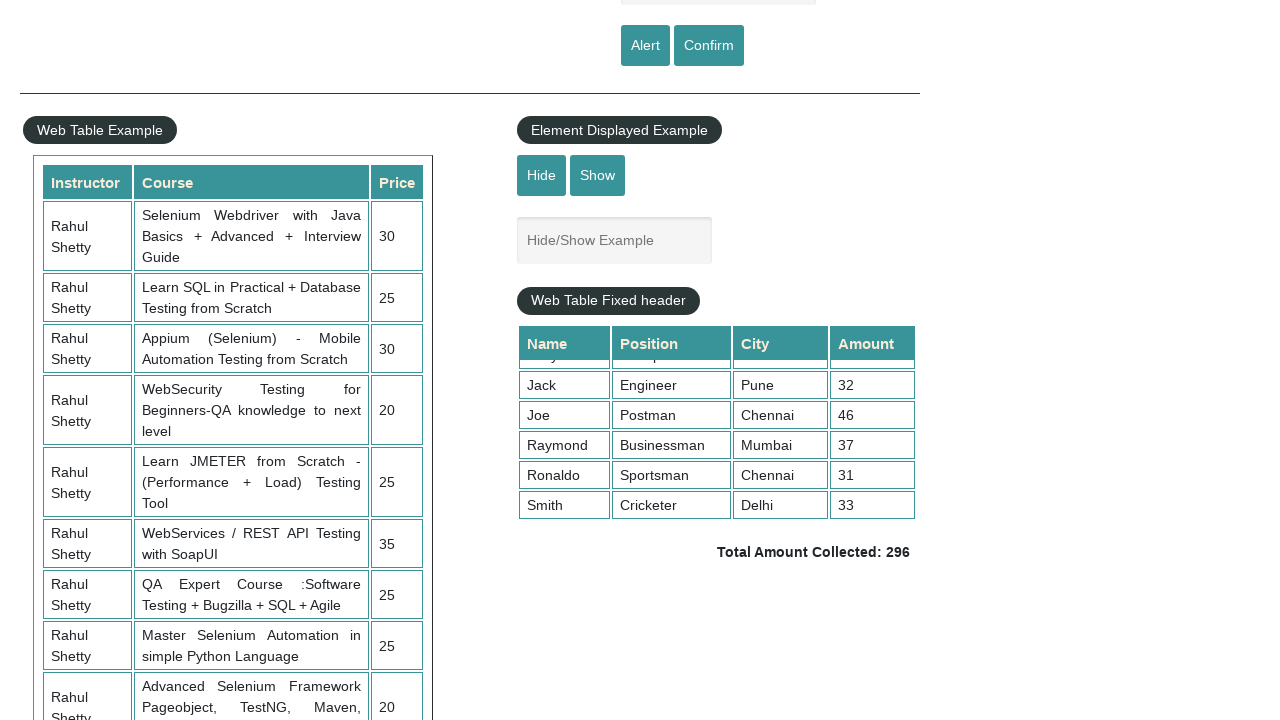

Retrieved all values from table column 4 (found 9 elements)
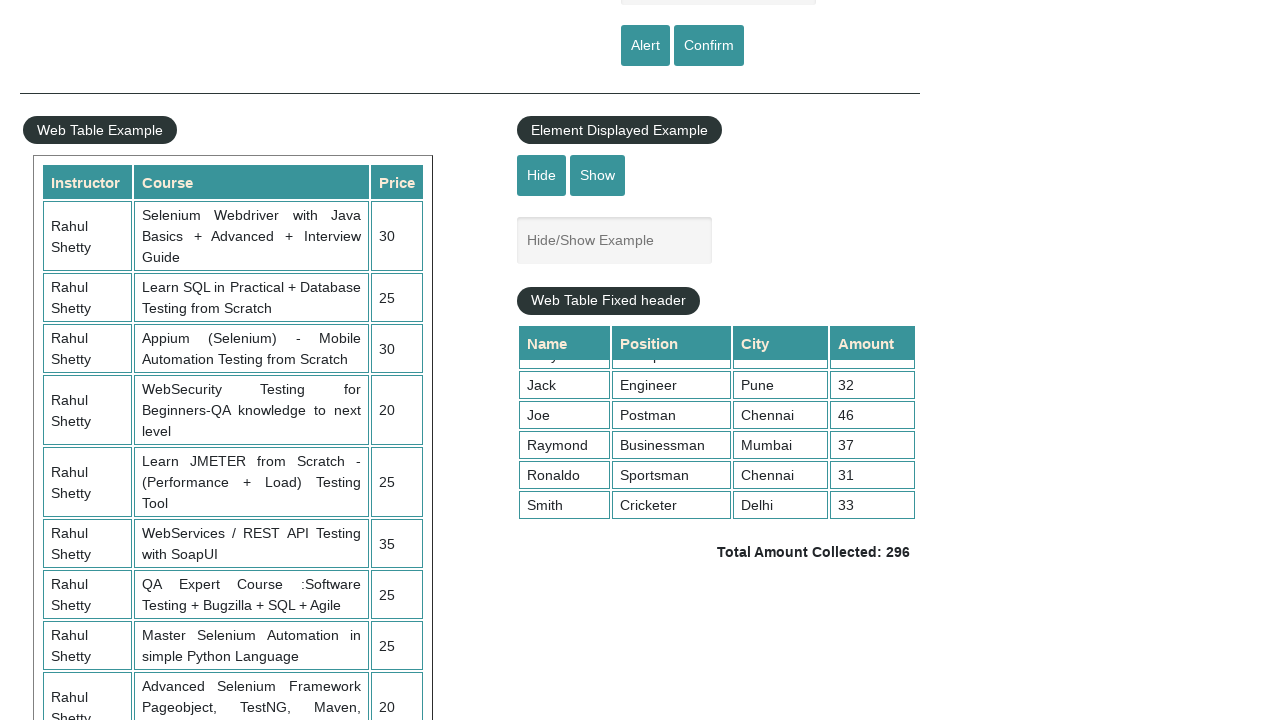

Calculated sum of all column 4 values: 296
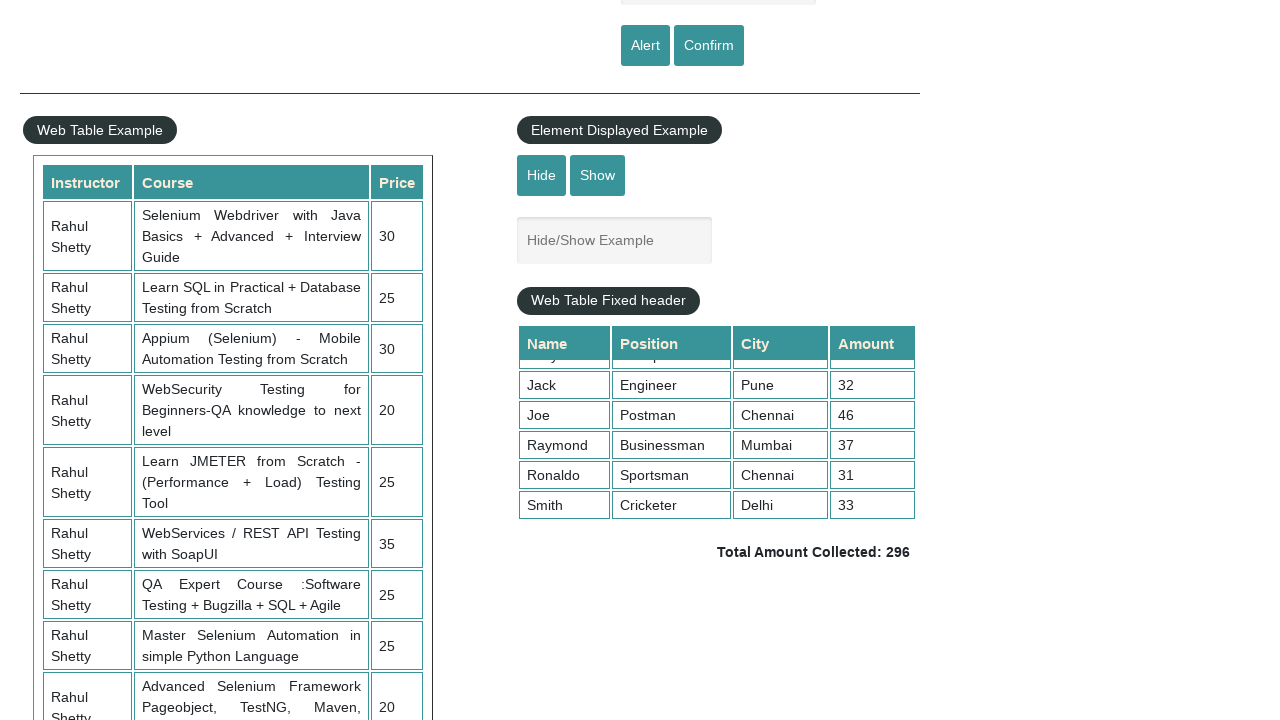

Retrieved displayed total amount text: ' Total Amount Collected: 296 '
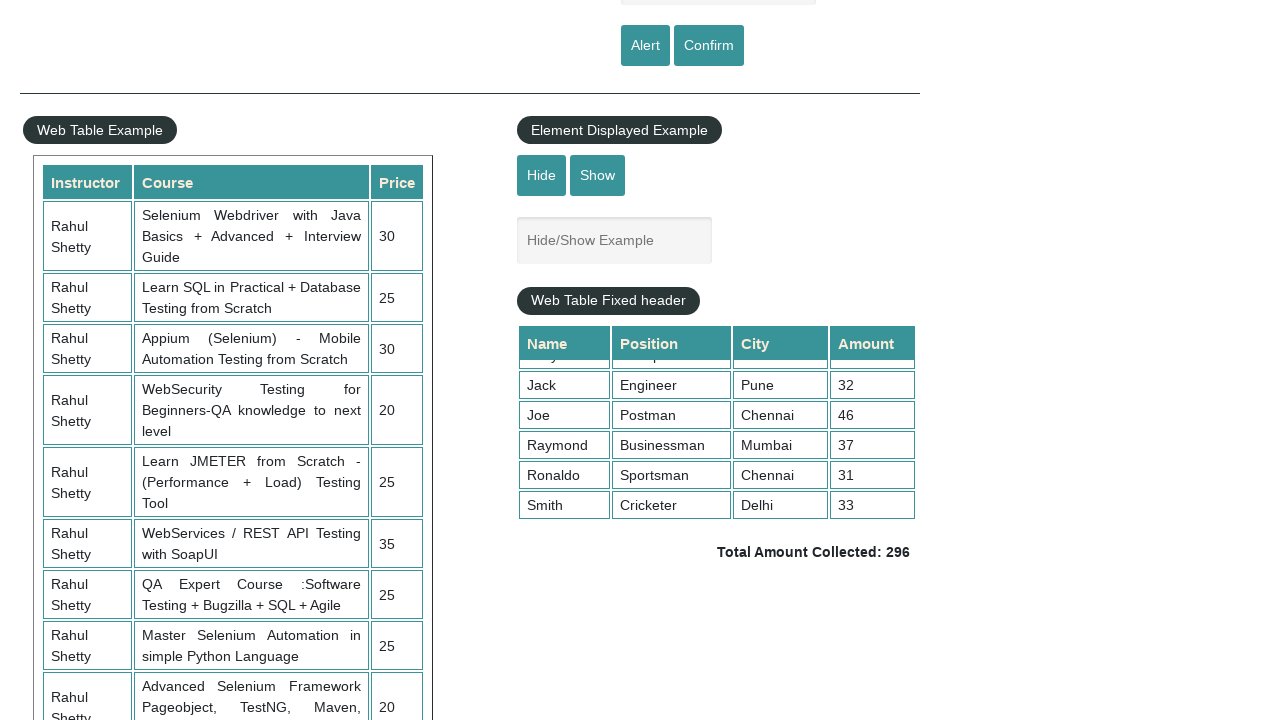

Parsed displayed total value: 296
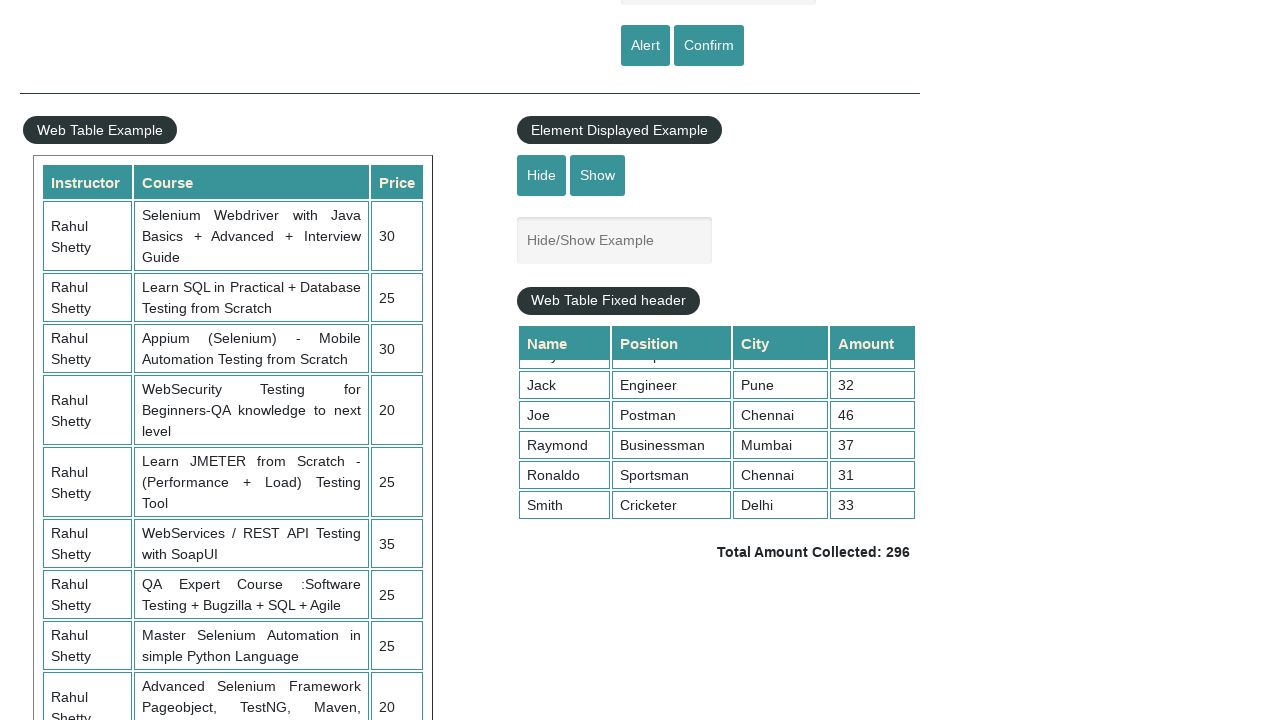

Verified that calculated sum (296) matches displayed total (296)
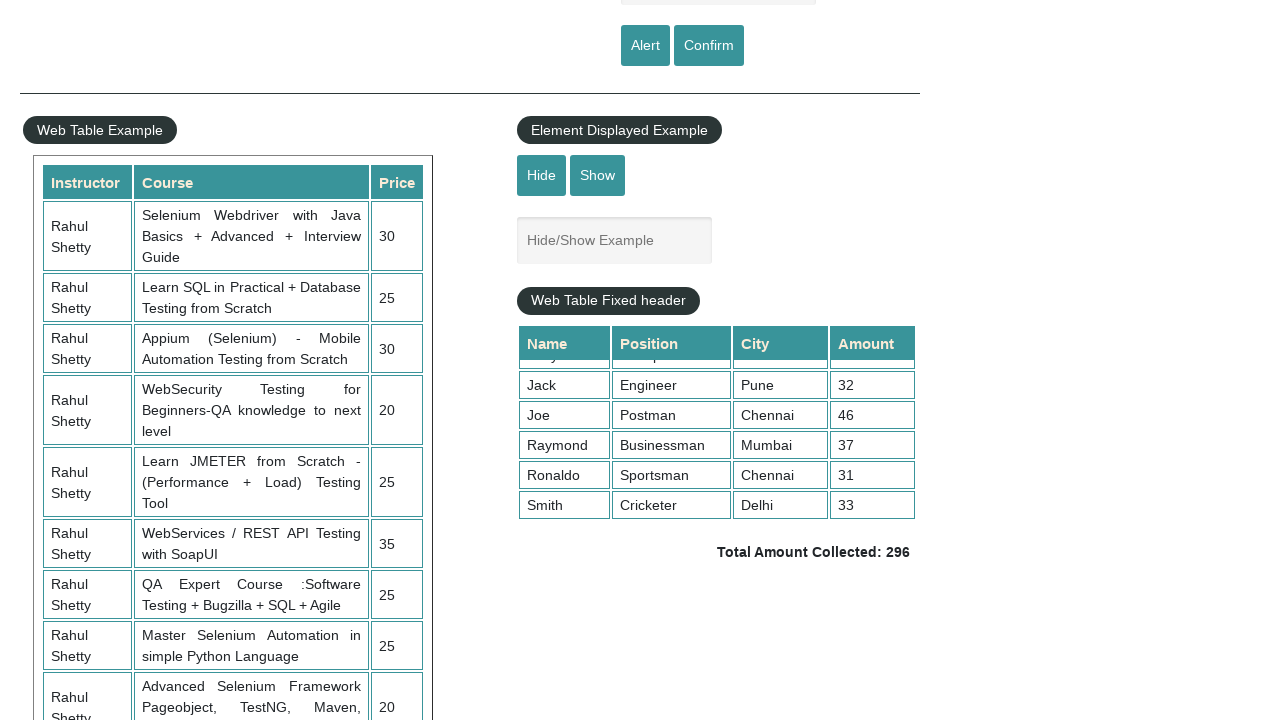

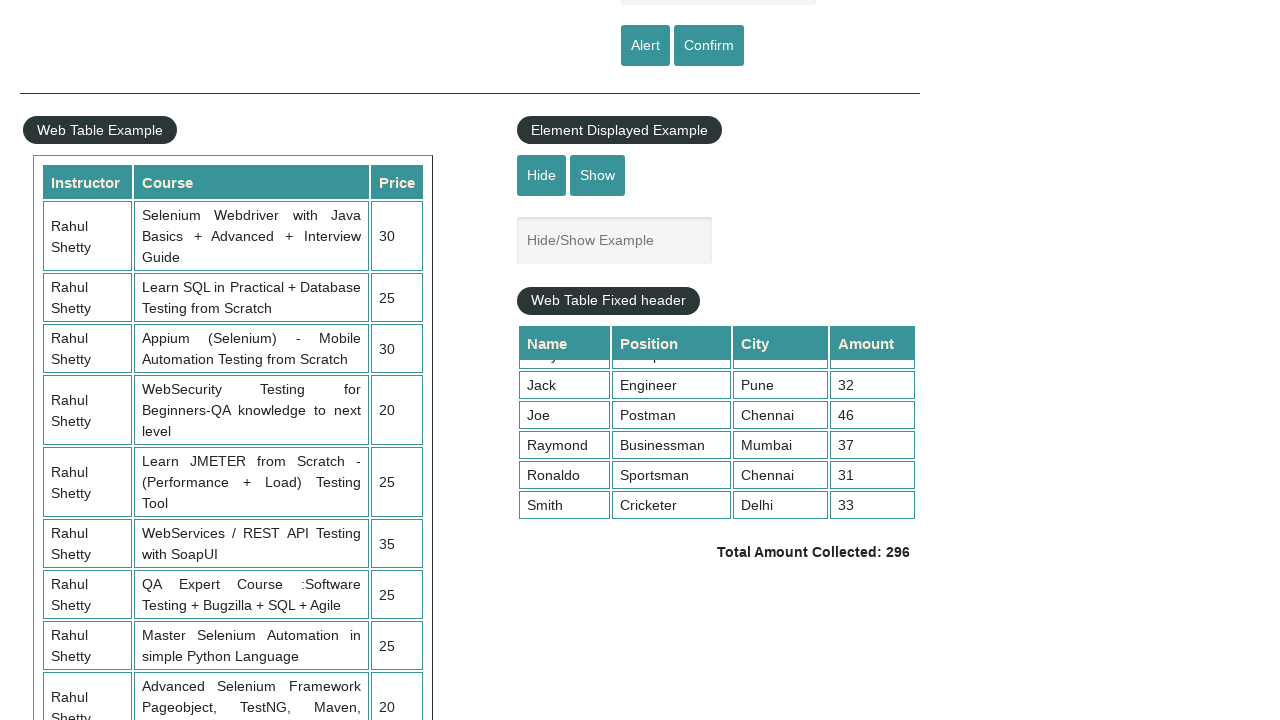